Tests dropdown selection functionality by selecting a country from a dropdown menu on a test automation practice page

Starting URL: https://testautomationpractice.blogspot.com/

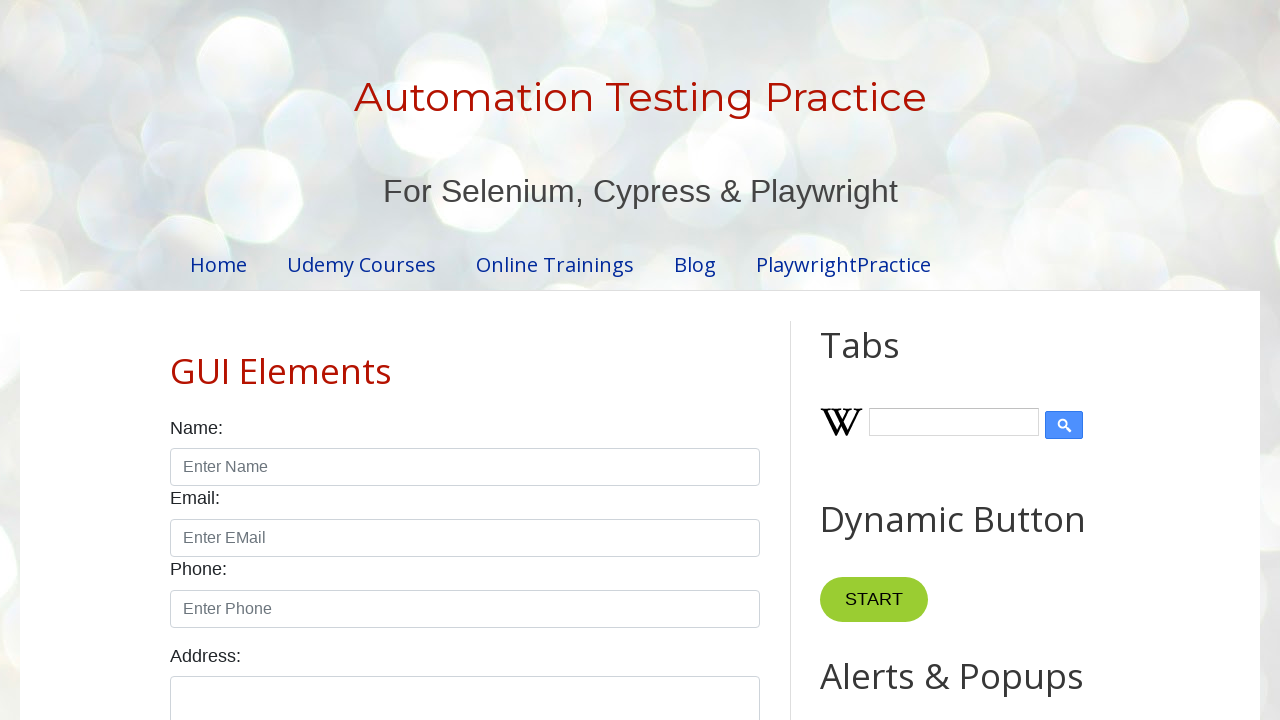

Navigated to test automation practice page
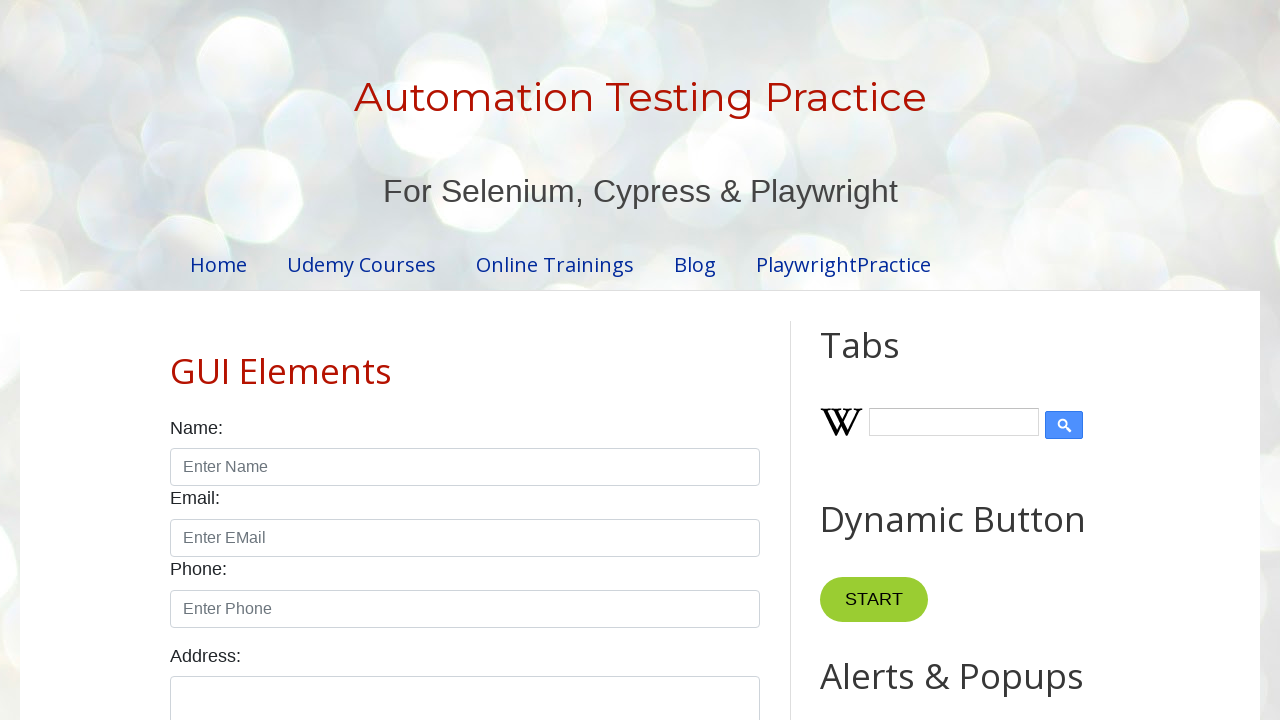

Selected 'India' from the country dropdown on select#country
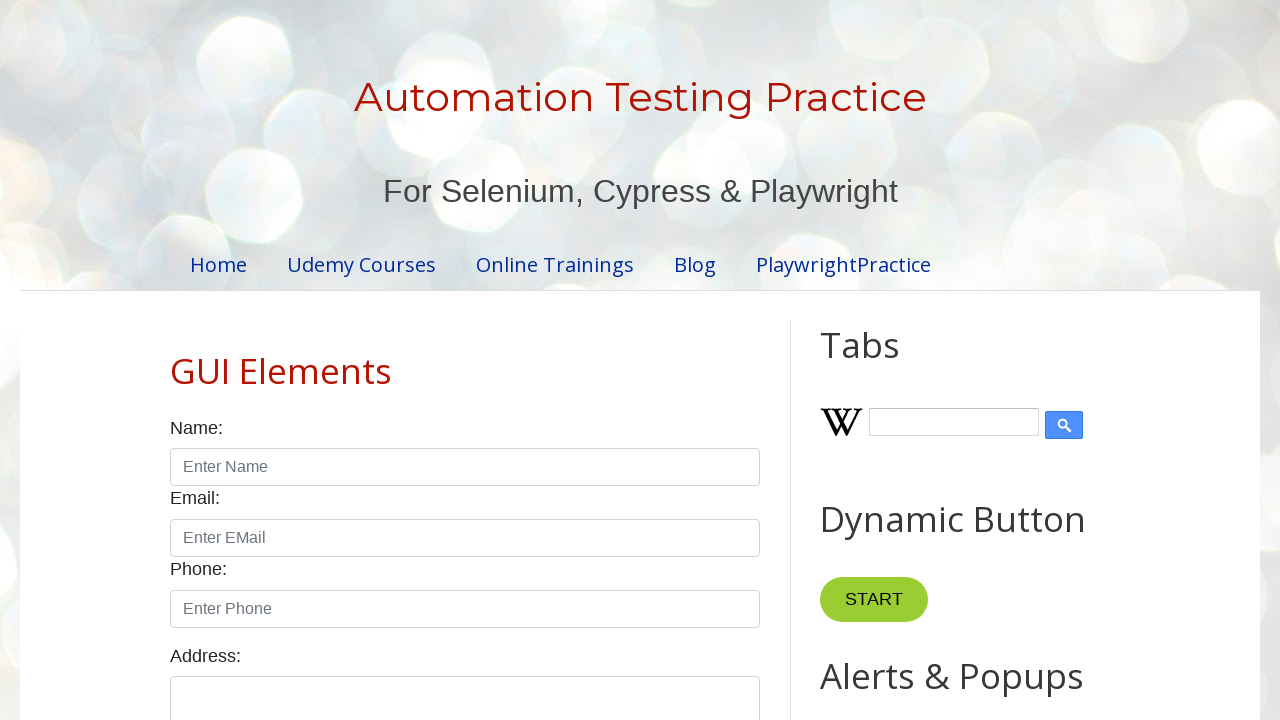

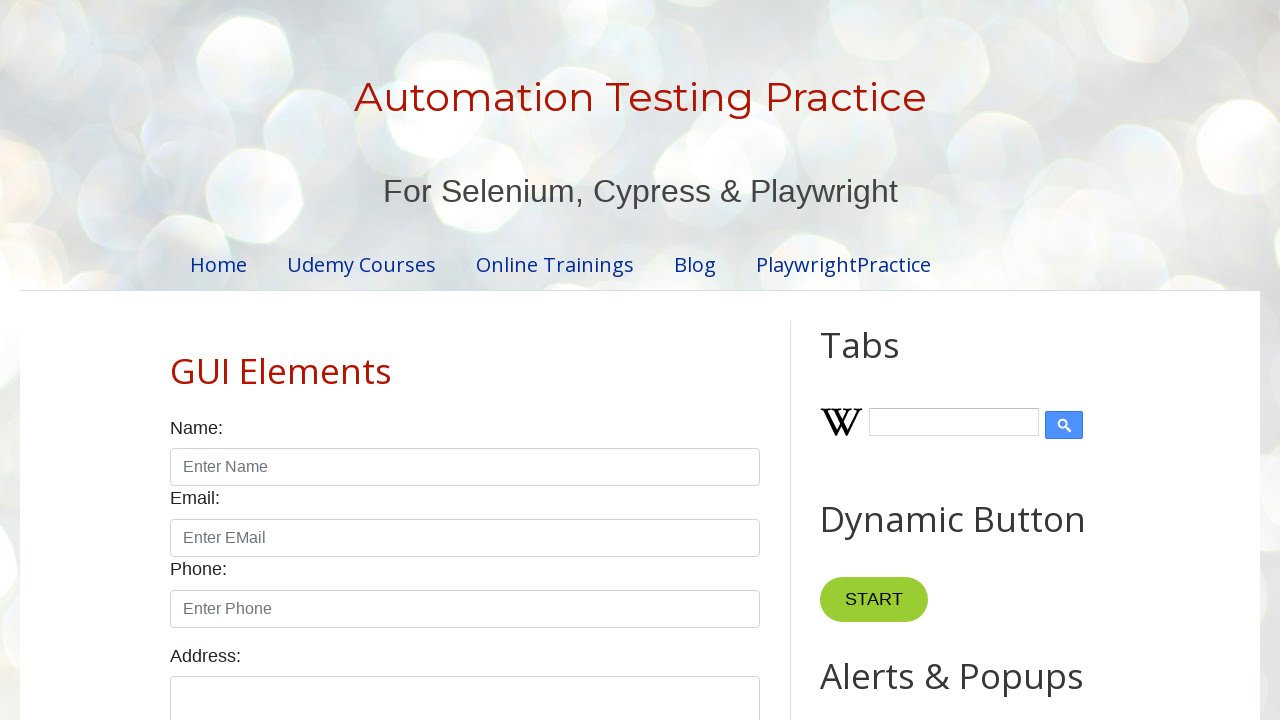